Tests simple JavaScript alert handling by clicking a button to trigger an alert, verifying the alert text, and dismissing it

Starting URL: http://only-testing-blog.blogspot.com/2014/01/textbox.html

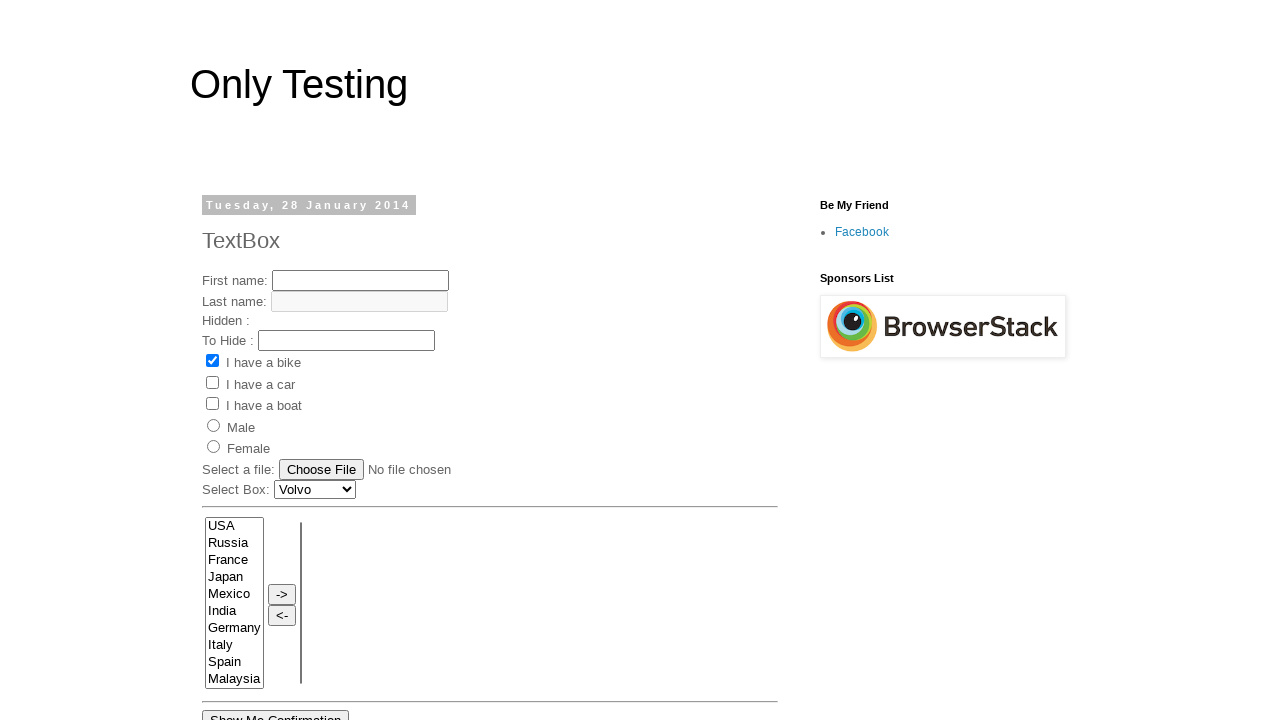

Clicked 'Show Me Alert' button to trigger alert at (252, 360) on xpath=//input[contains(@value,'Me Alert')]
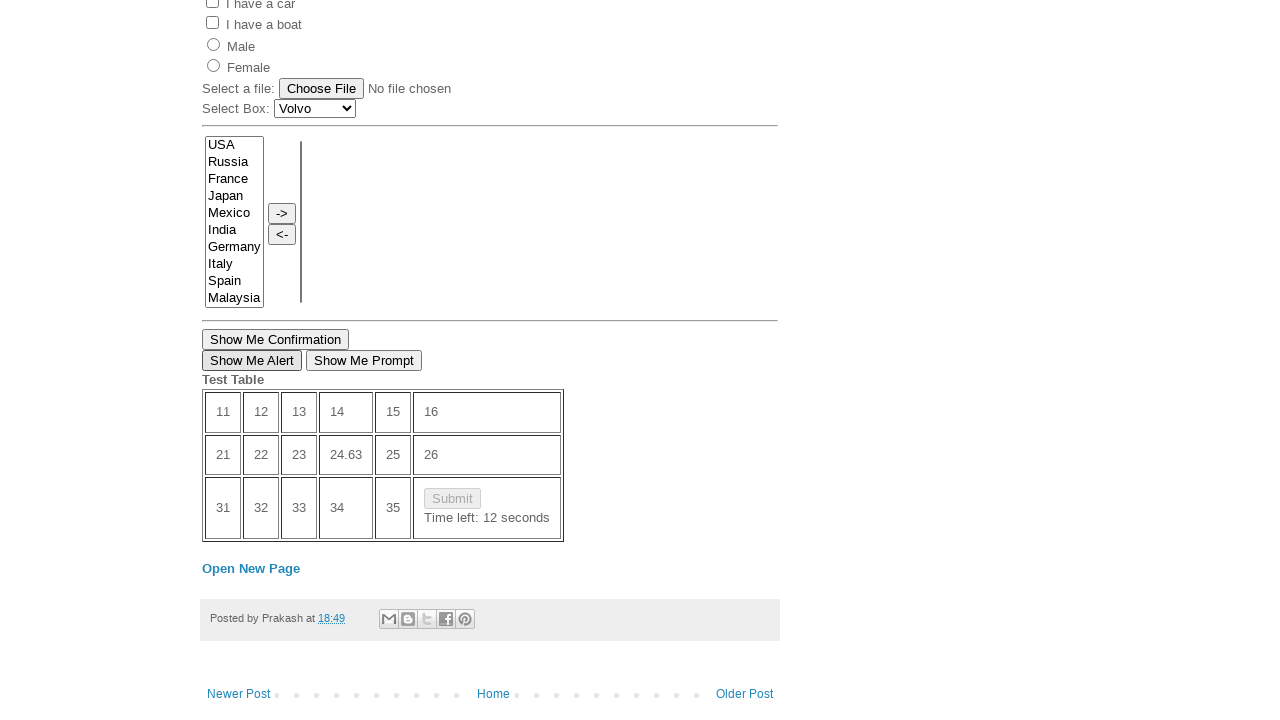

Set up alert dialog handler to dismiss alerts
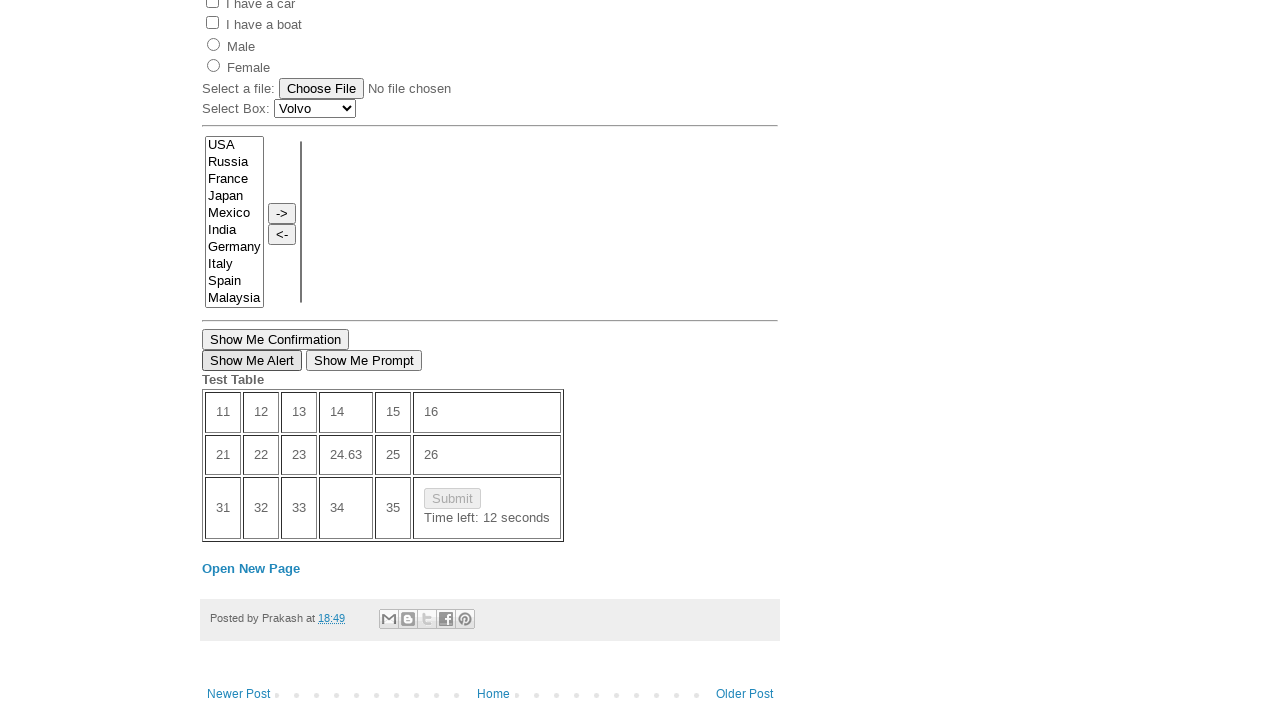

Waited 500ms for alert to be dismissed
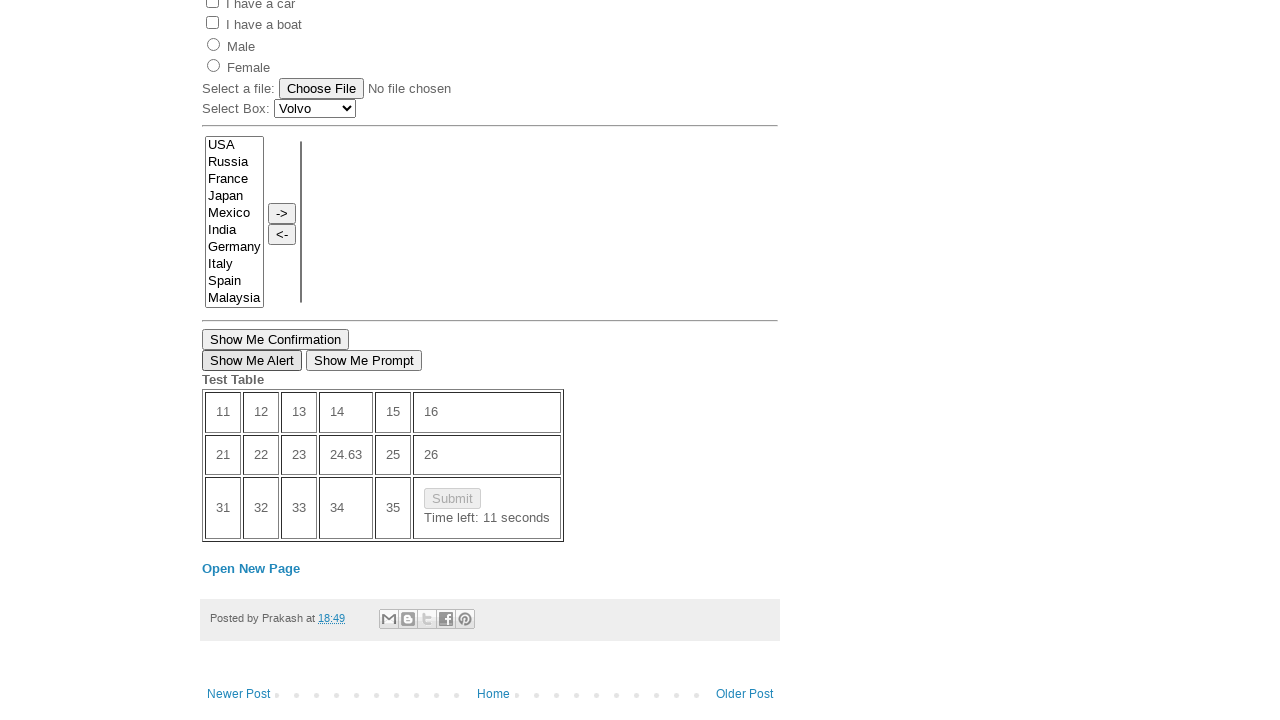

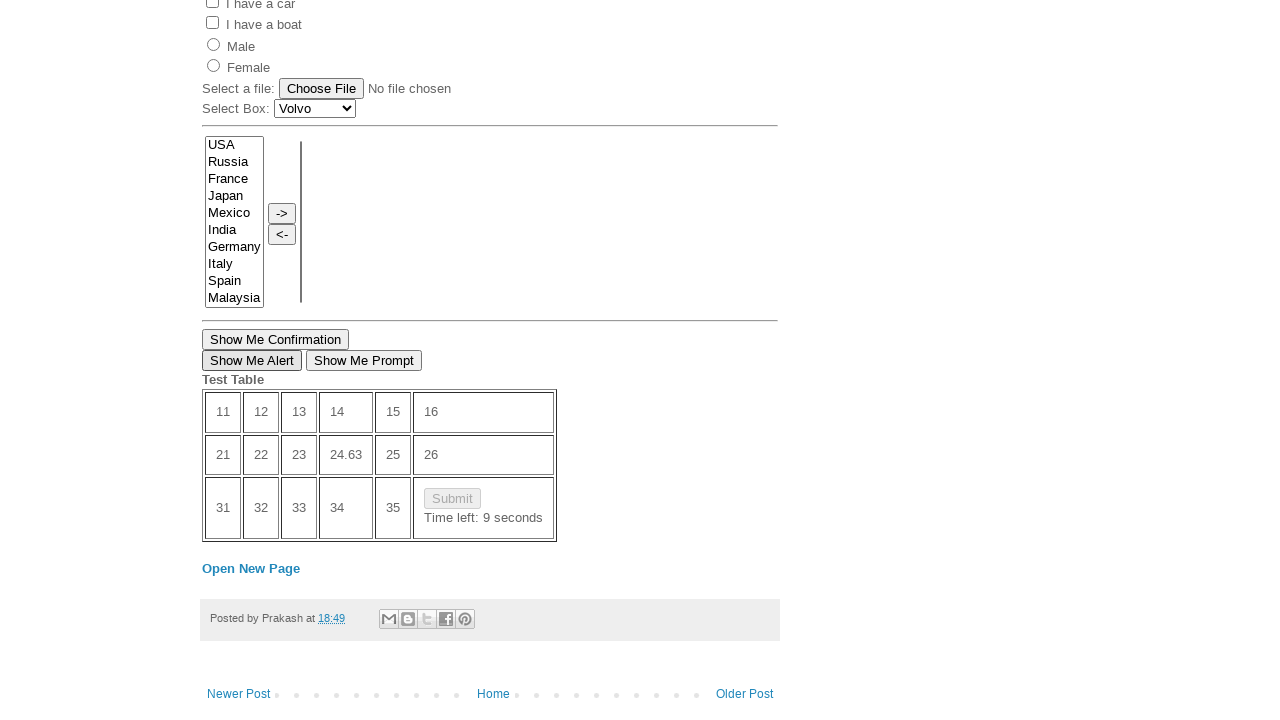